Tests form interaction on OpenCart registration page by filling the firstname field and clicking the Forgotten Password link

Starting URL: https://naveenautomationlabs.com/opencart/index.php?route=account/register

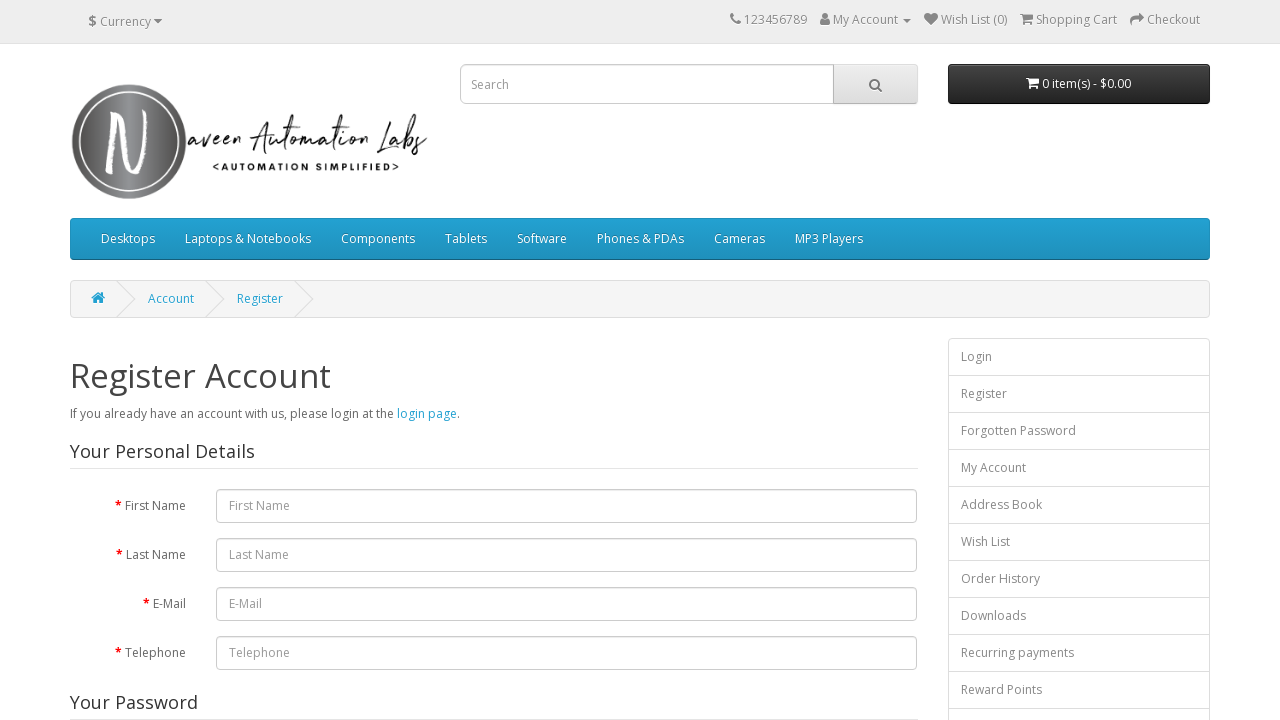

Filled firstname field with 'naveen' on //input[@name='firstname']
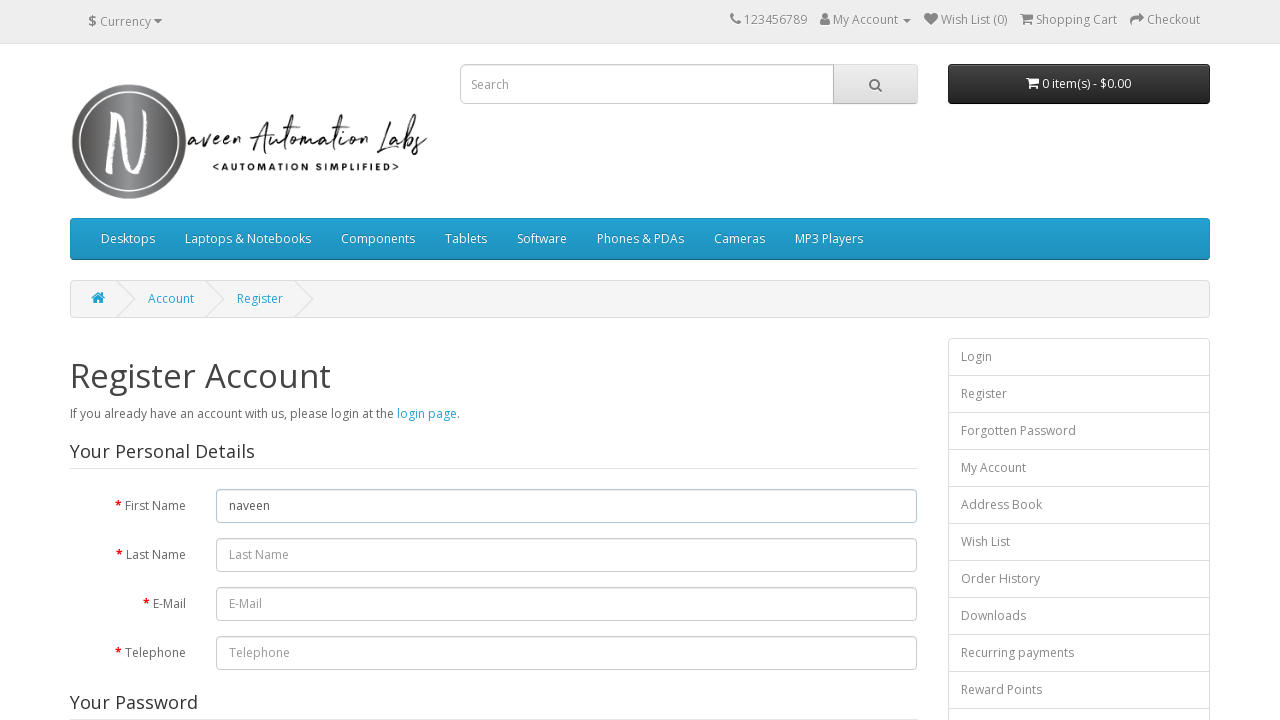

Clicked Forgotten Password link at (1079, 431) on text=Forgotten Password
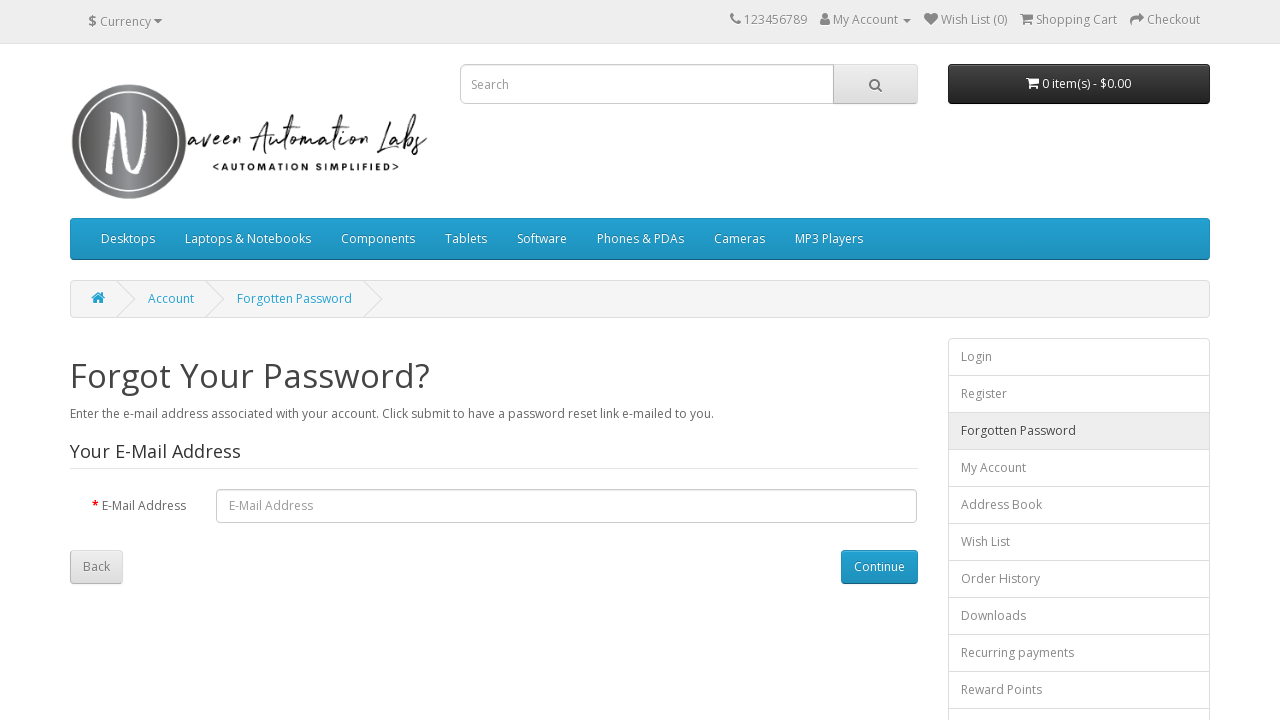

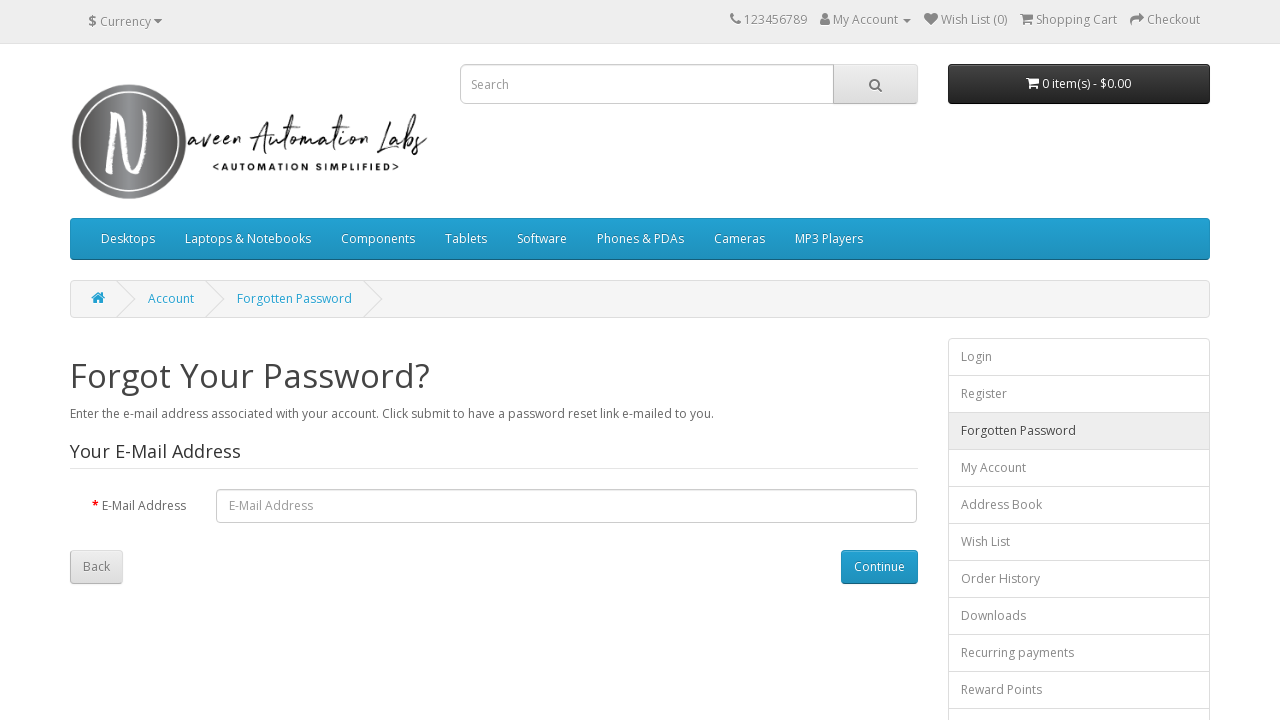